Tests the search functionality by entering a search query, submitting it, verifying the search results page loads, then navigating back to homepage

Starting URL: https://www.babydestination.com/

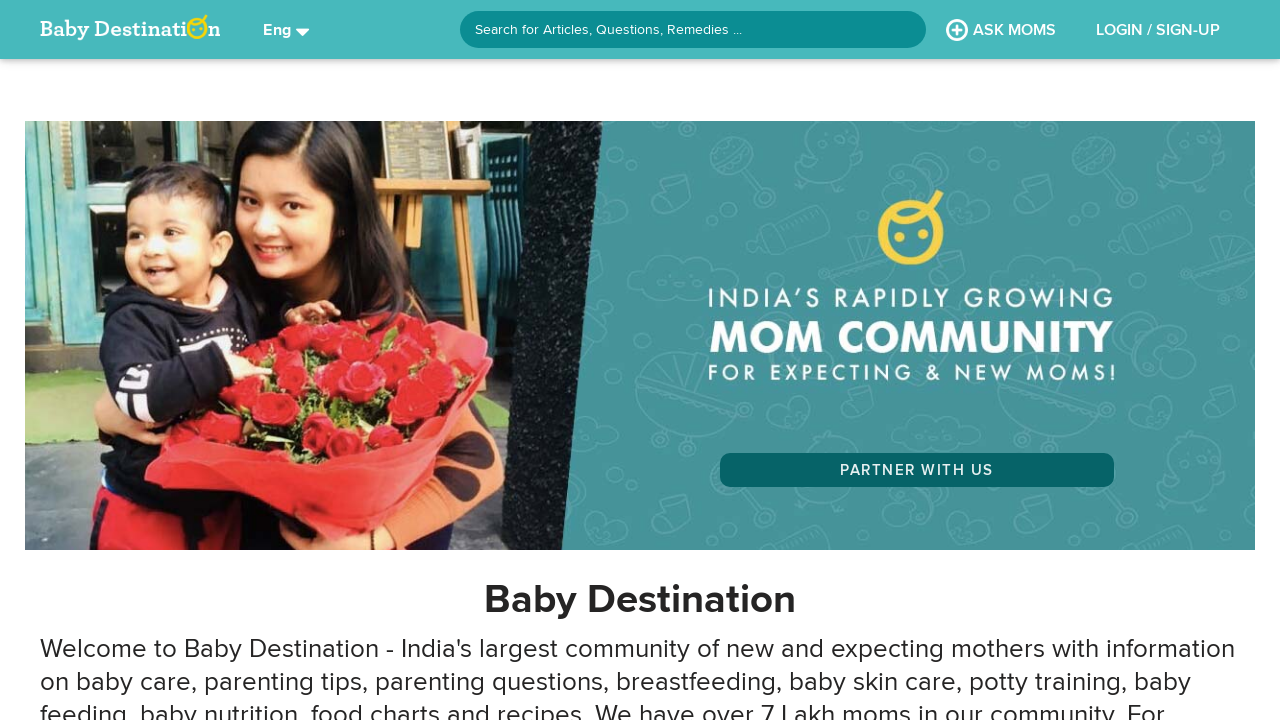

Search box loaded successfully
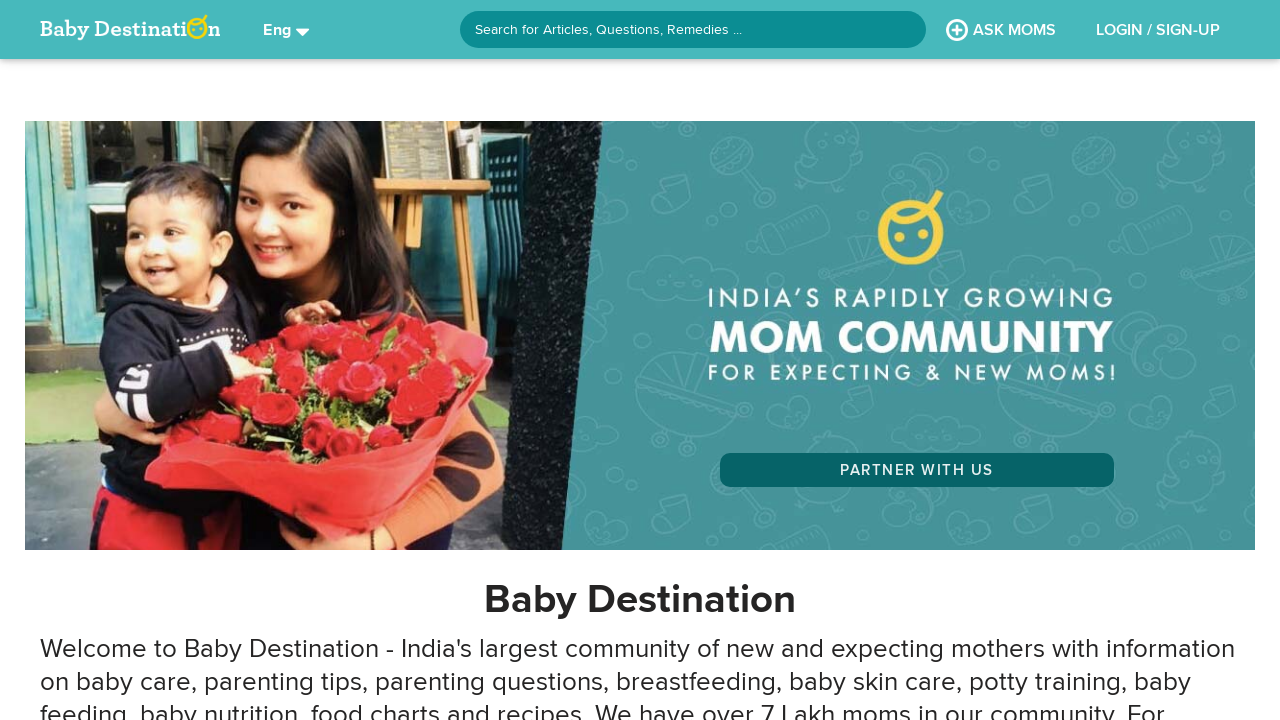

Entered search query 'baby care' in search field on #keyword
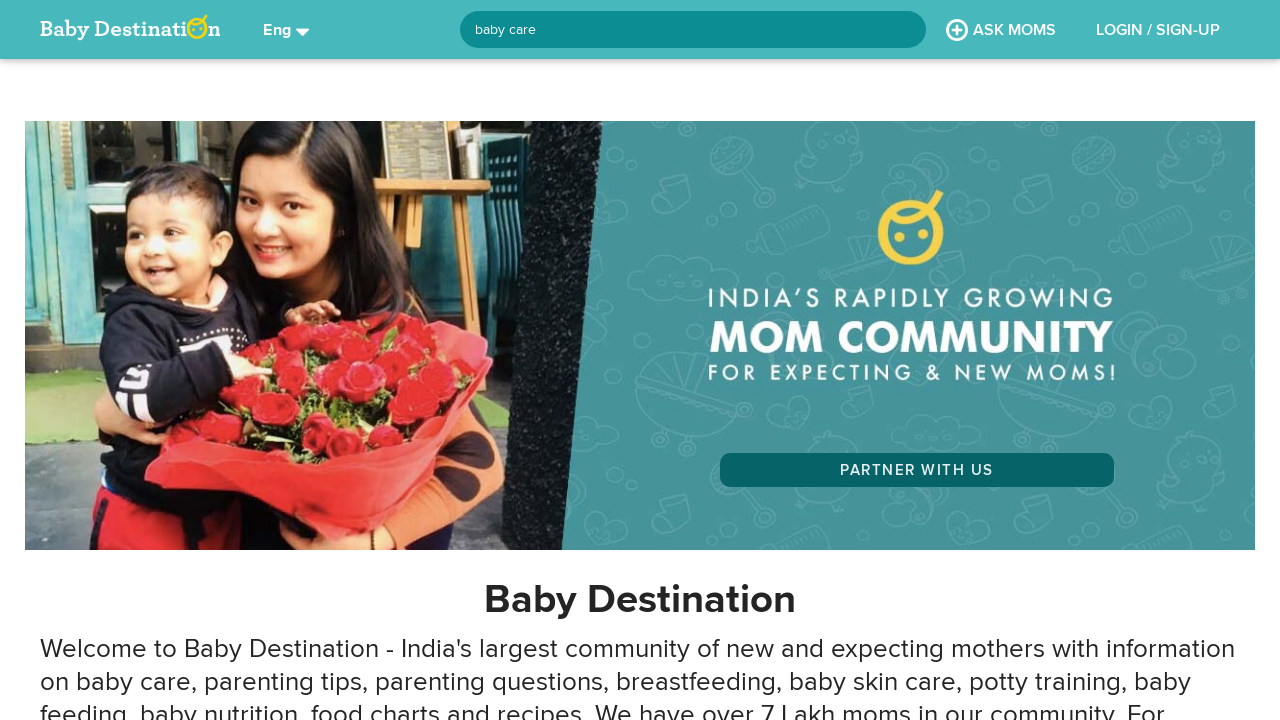

Pressed Enter to submit search query on #keyword
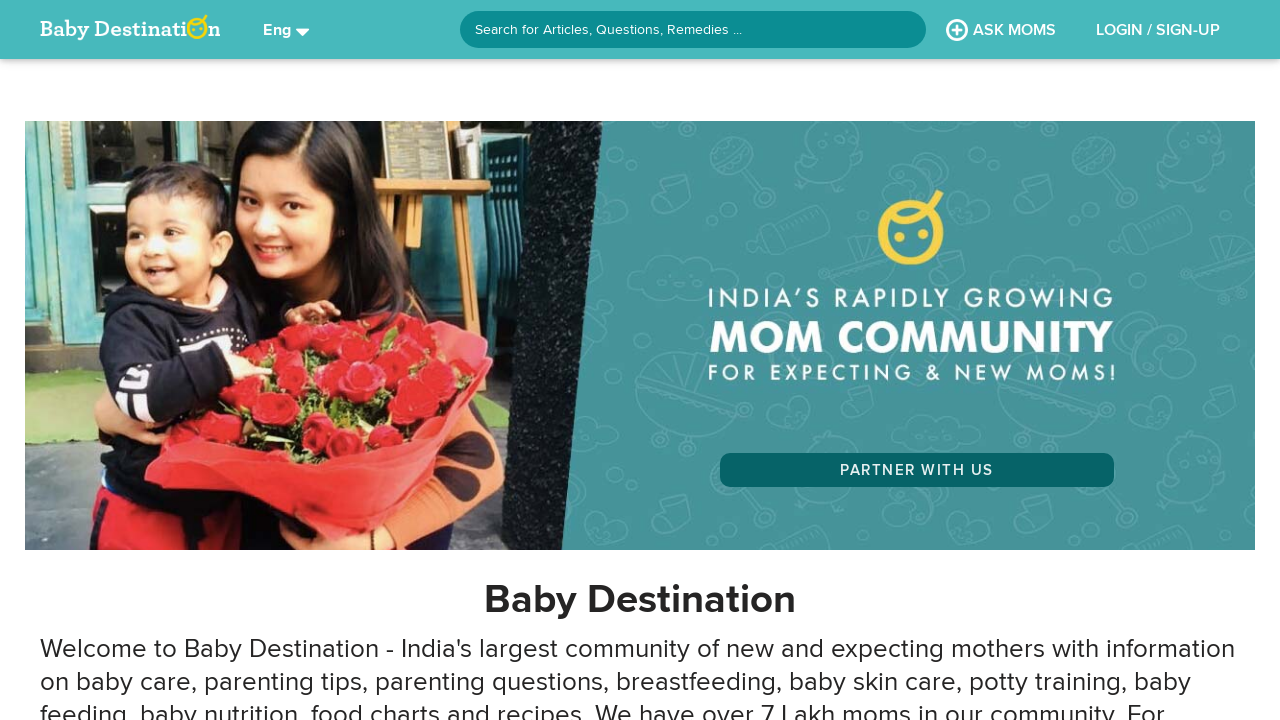

Waited for search results to load
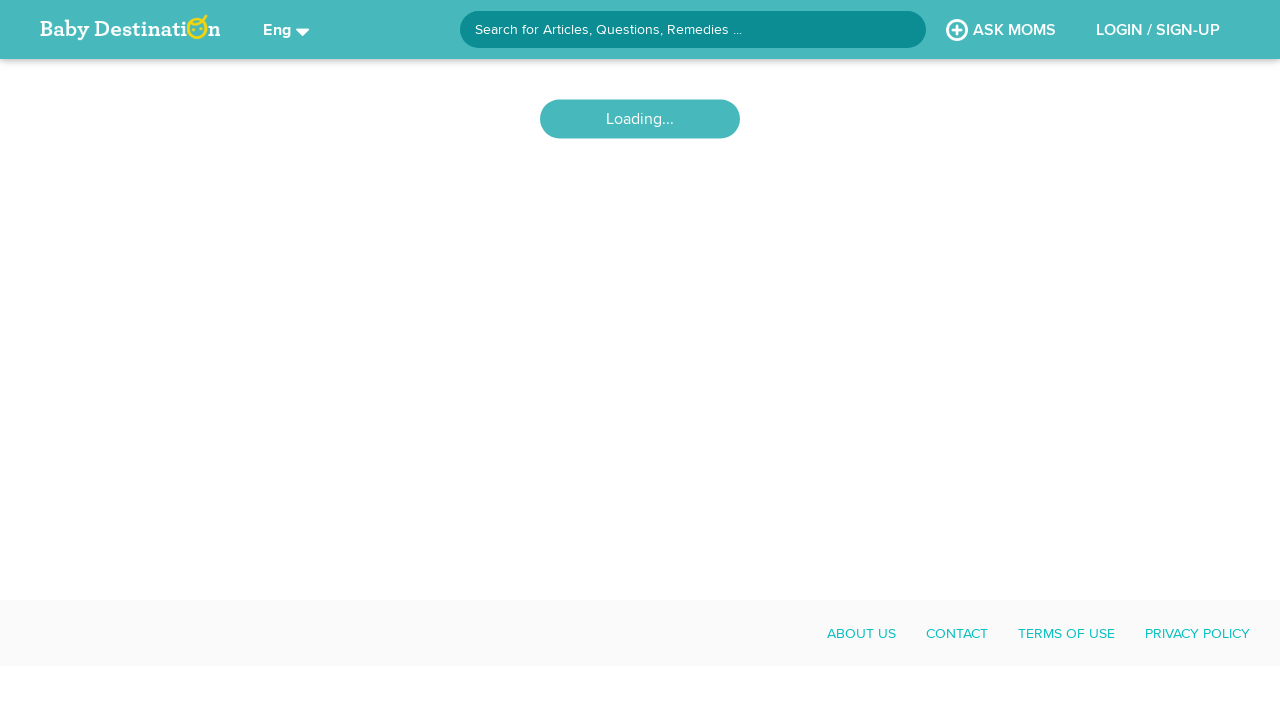

Verified search results page title is 'baby care'
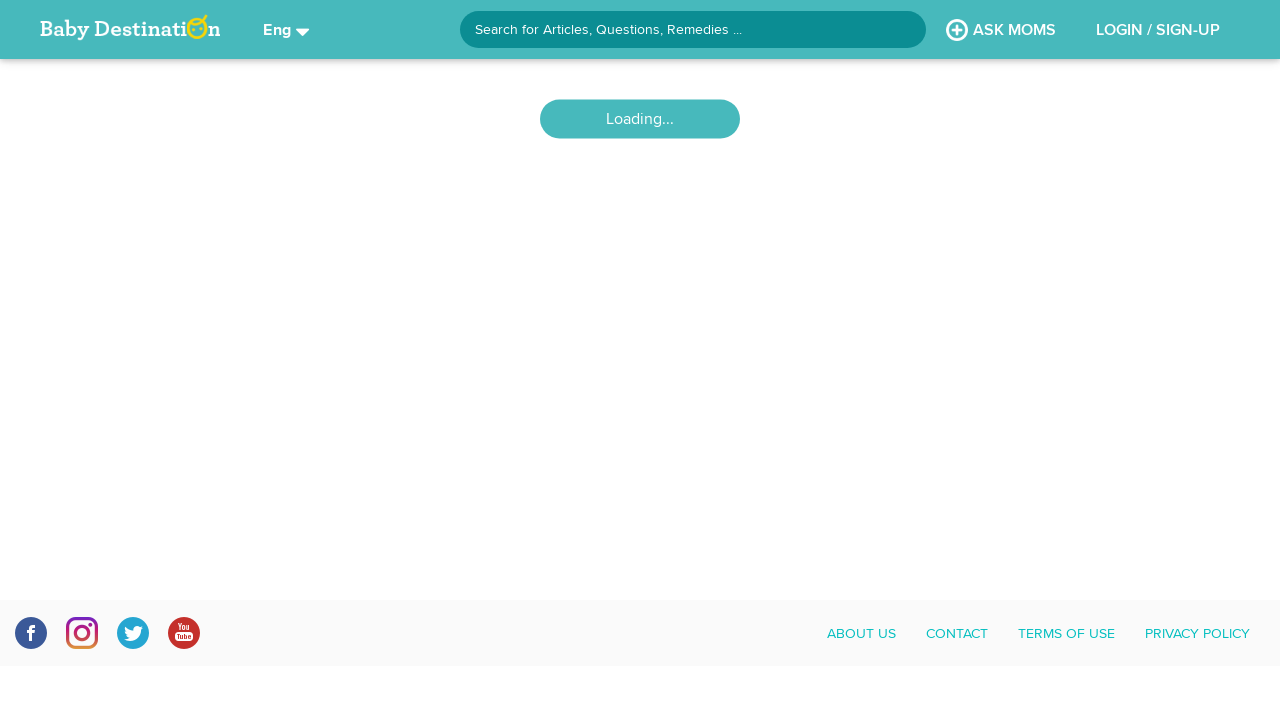

Navigated back to homepage
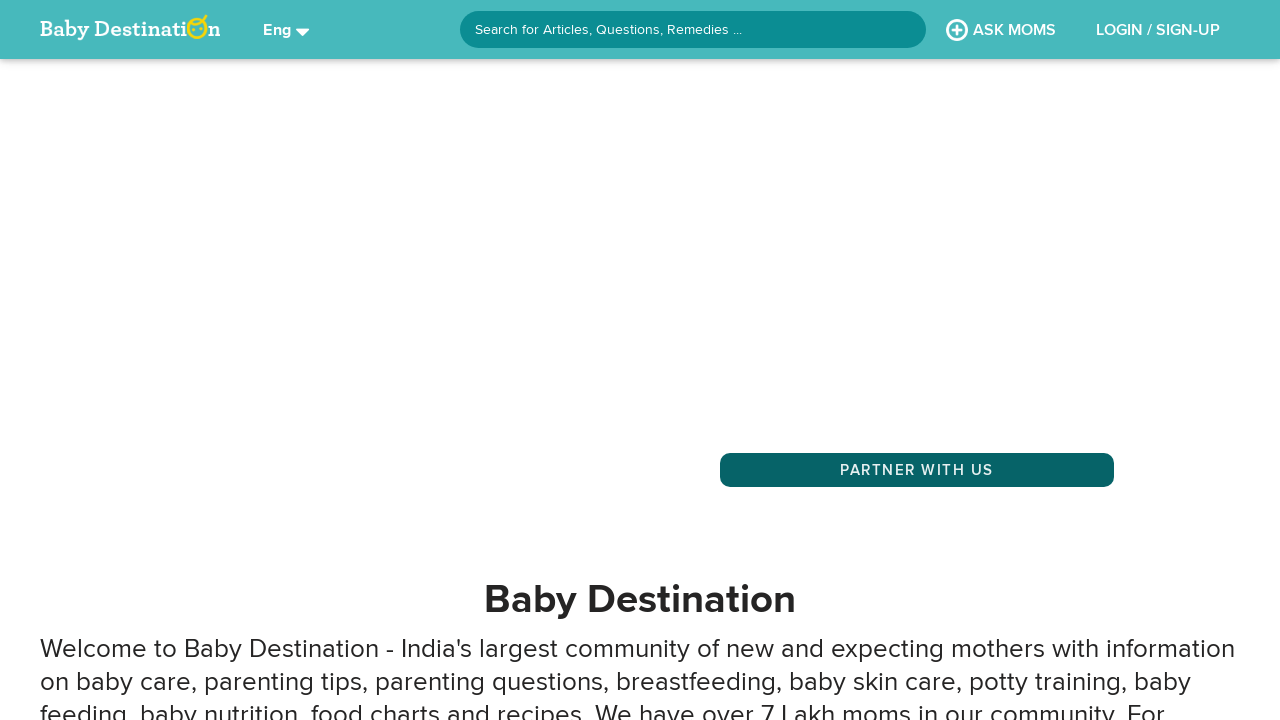

Waited for homepage to fully load
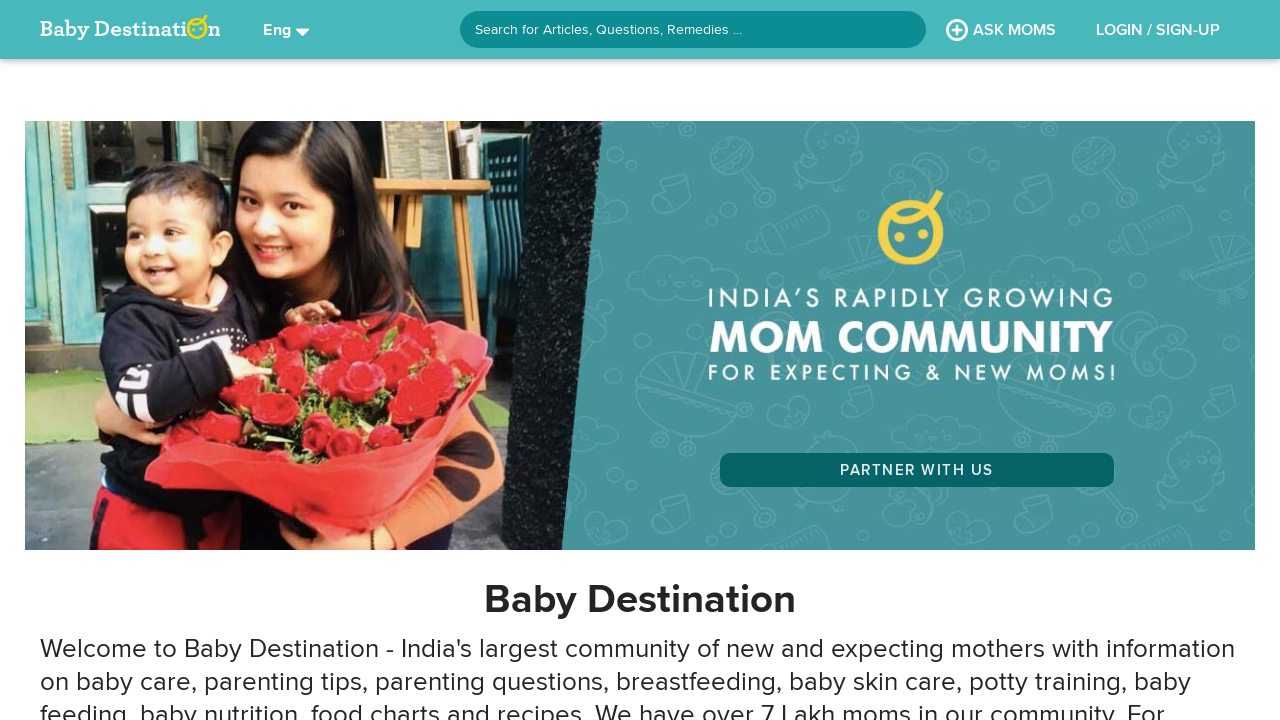

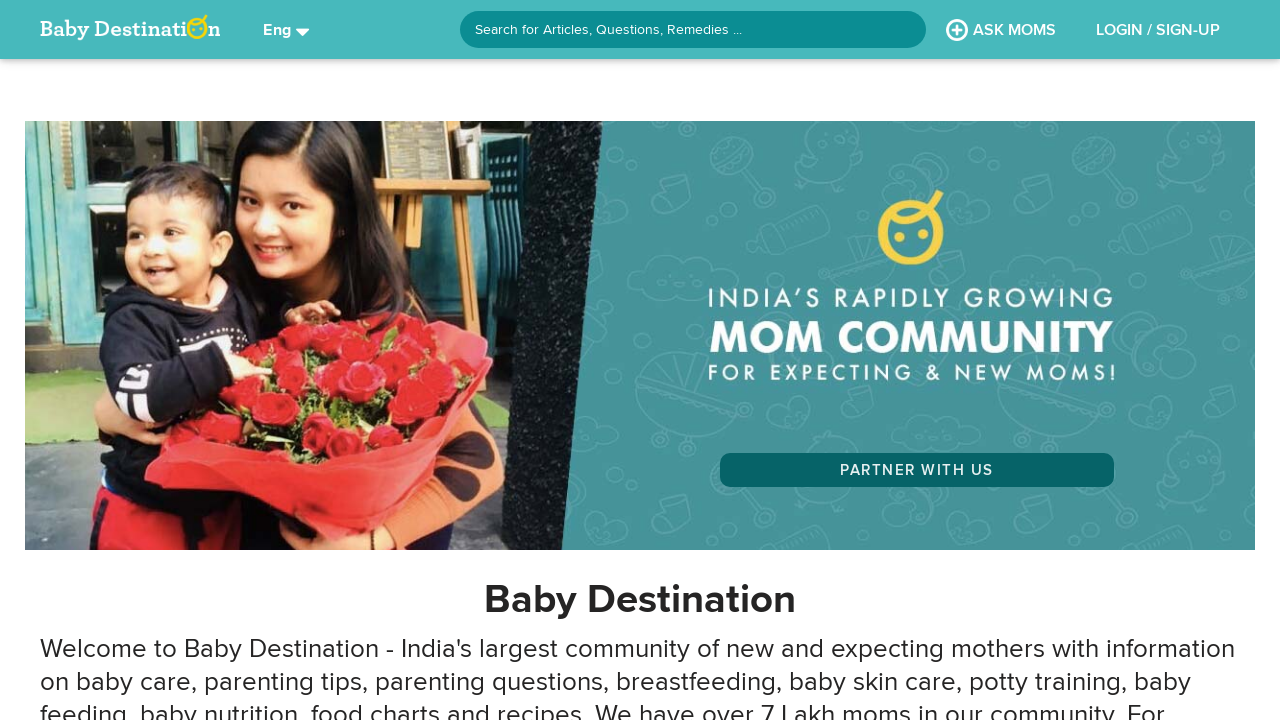